Fills out a text box form with name, email, current address and permanent address, then submits and verifies the results

Starting URL: https://demoqa.com/text-box

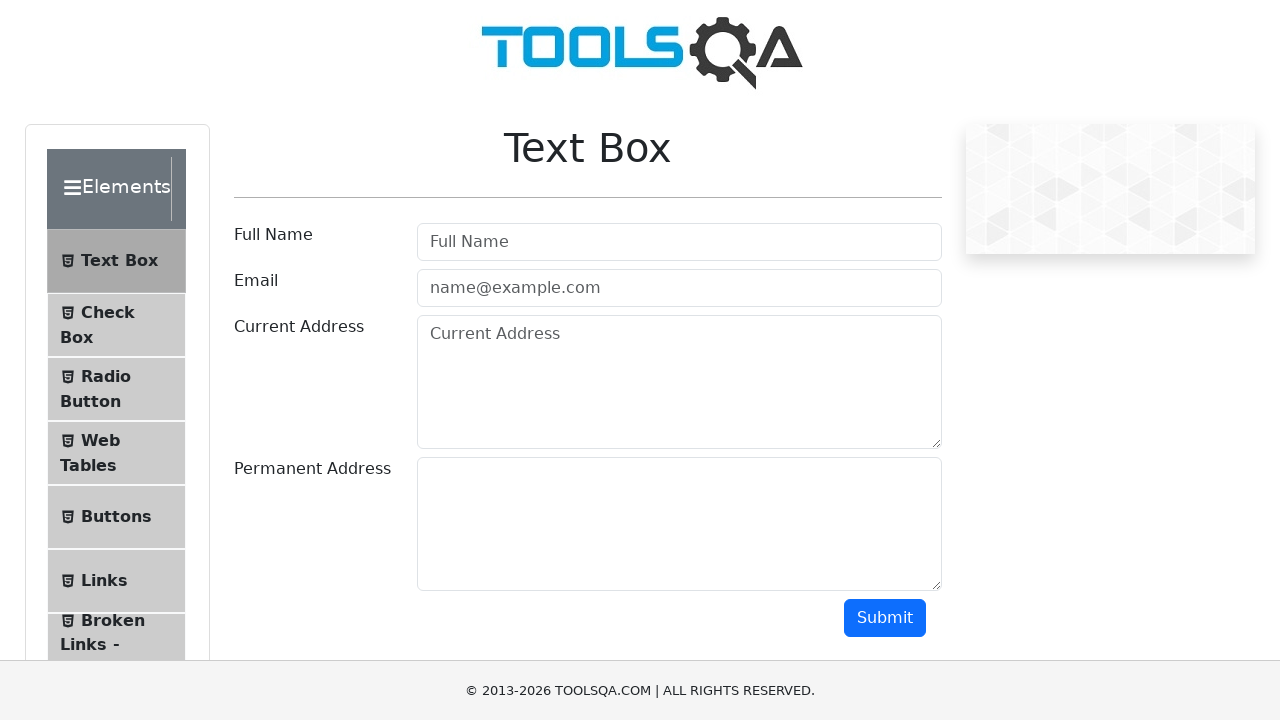

Scrolled down 500px to view form
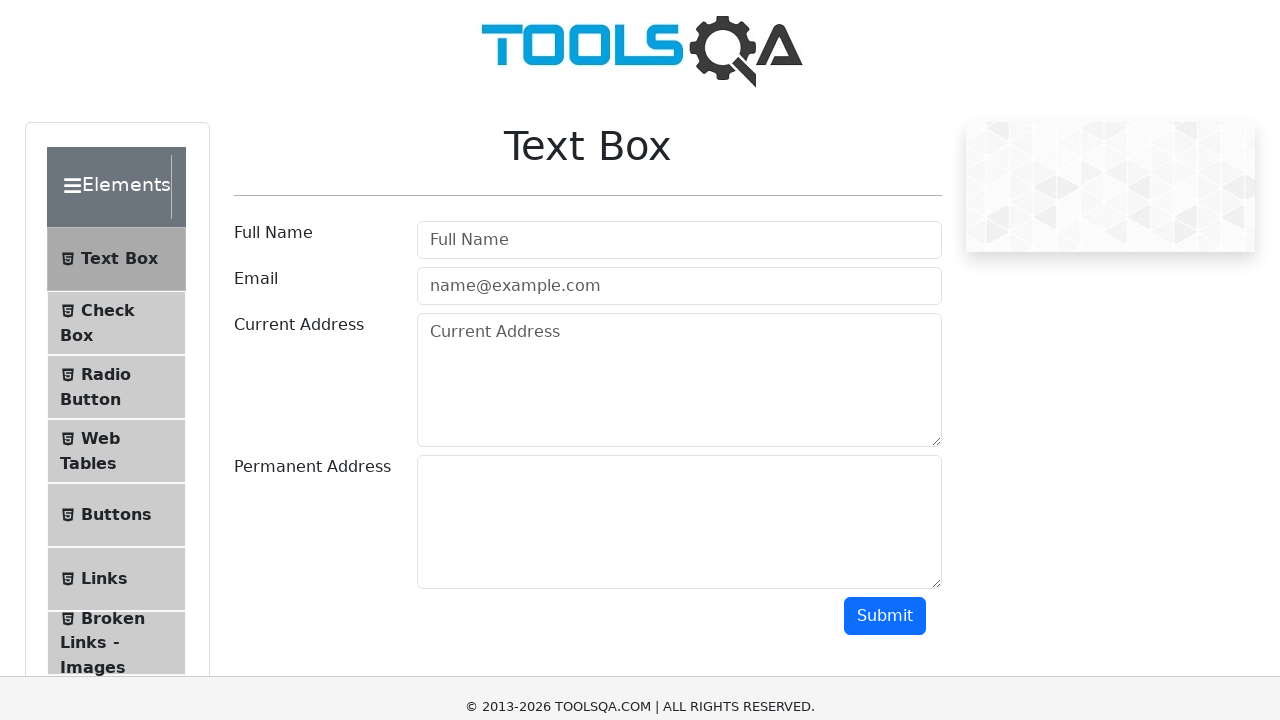

Located form control fields
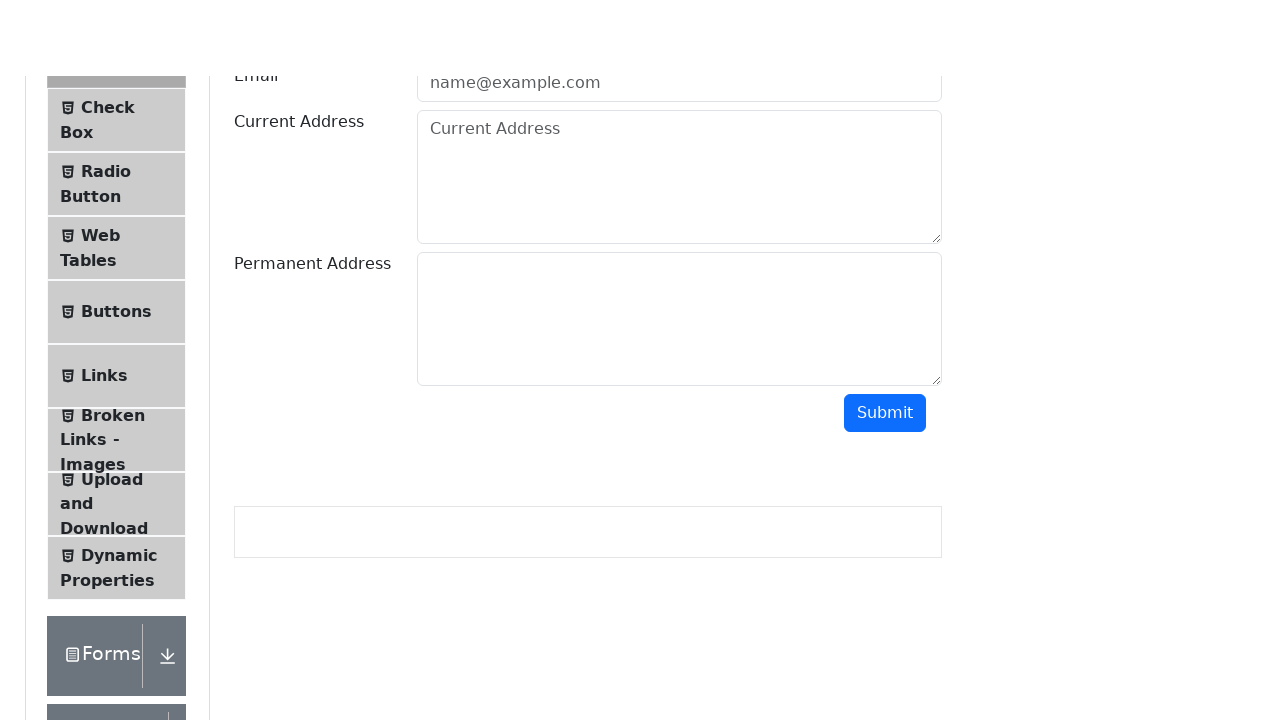

Filled name field with 'Rashadul' on .form-control >> nth=0
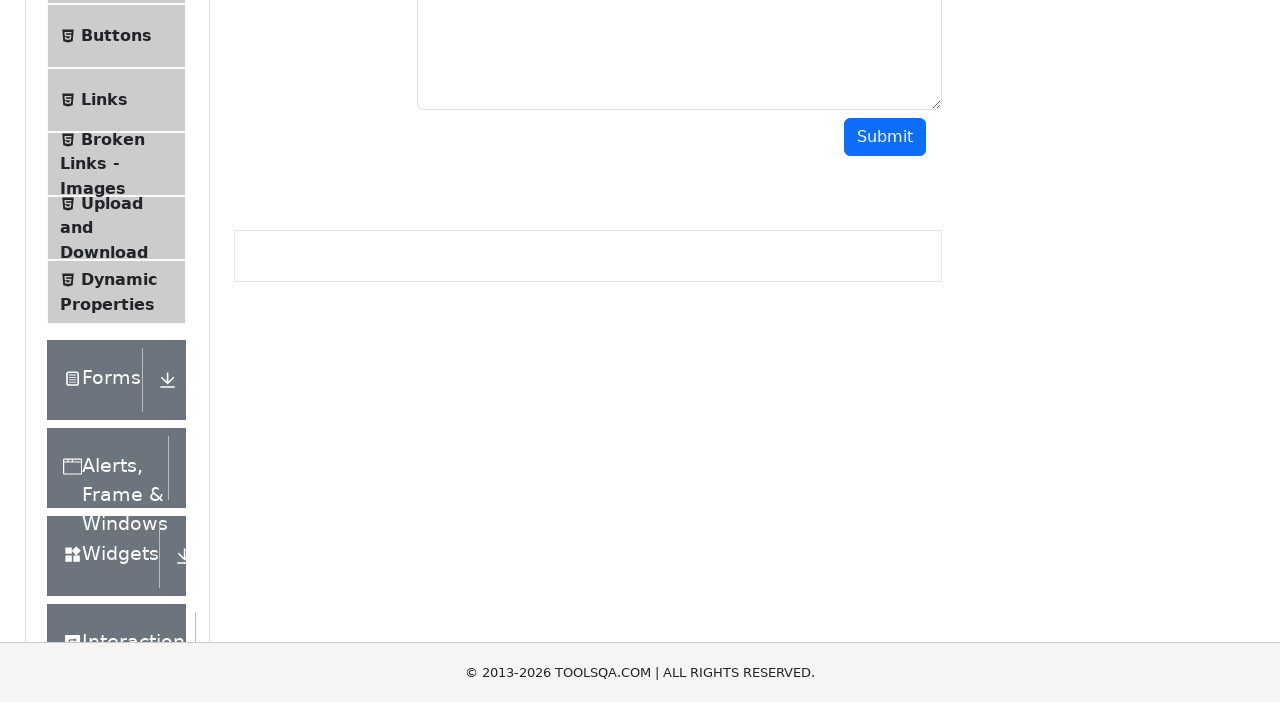

Filled email field with 'rasu99@gmail.com' on .form-control >> nth=1
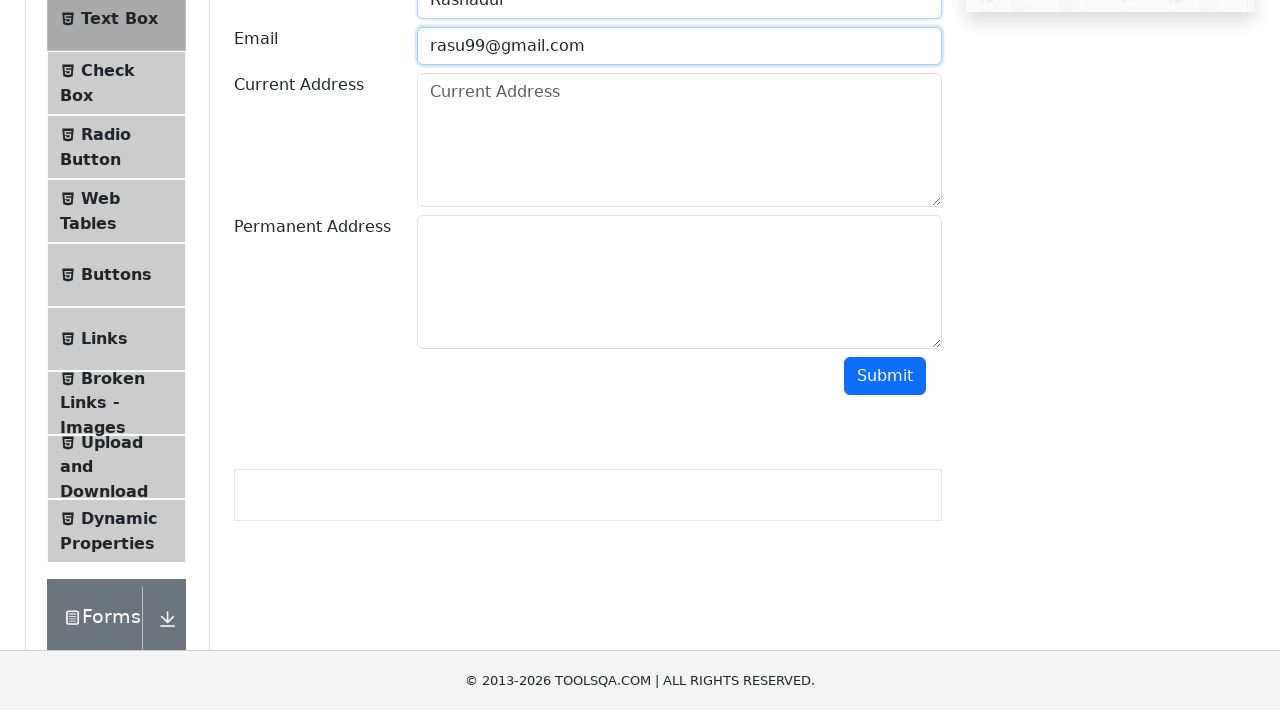

Filled current address field with 'Ashulia' on .form-control >> nth=2
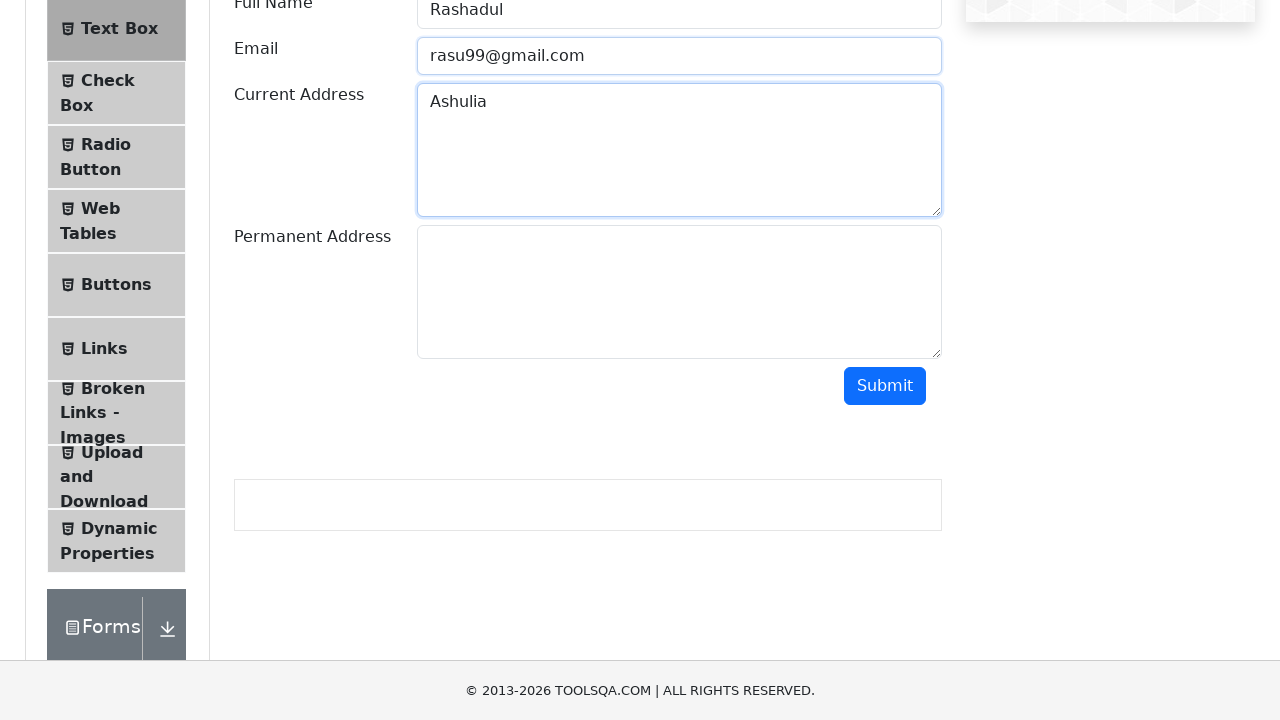

Filled permanent address field with 'Islampur' on .form-control >> nth=3
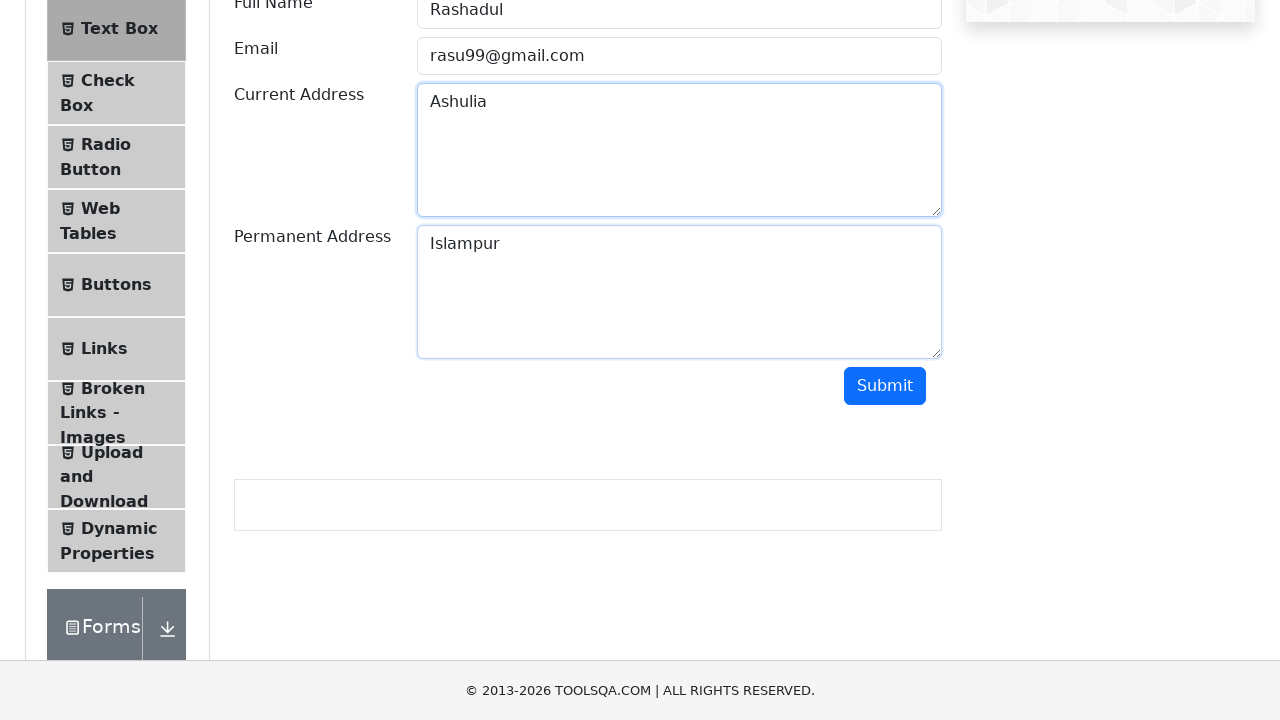

Clicked submit button to submit form at (885, 386) on .btn-primary
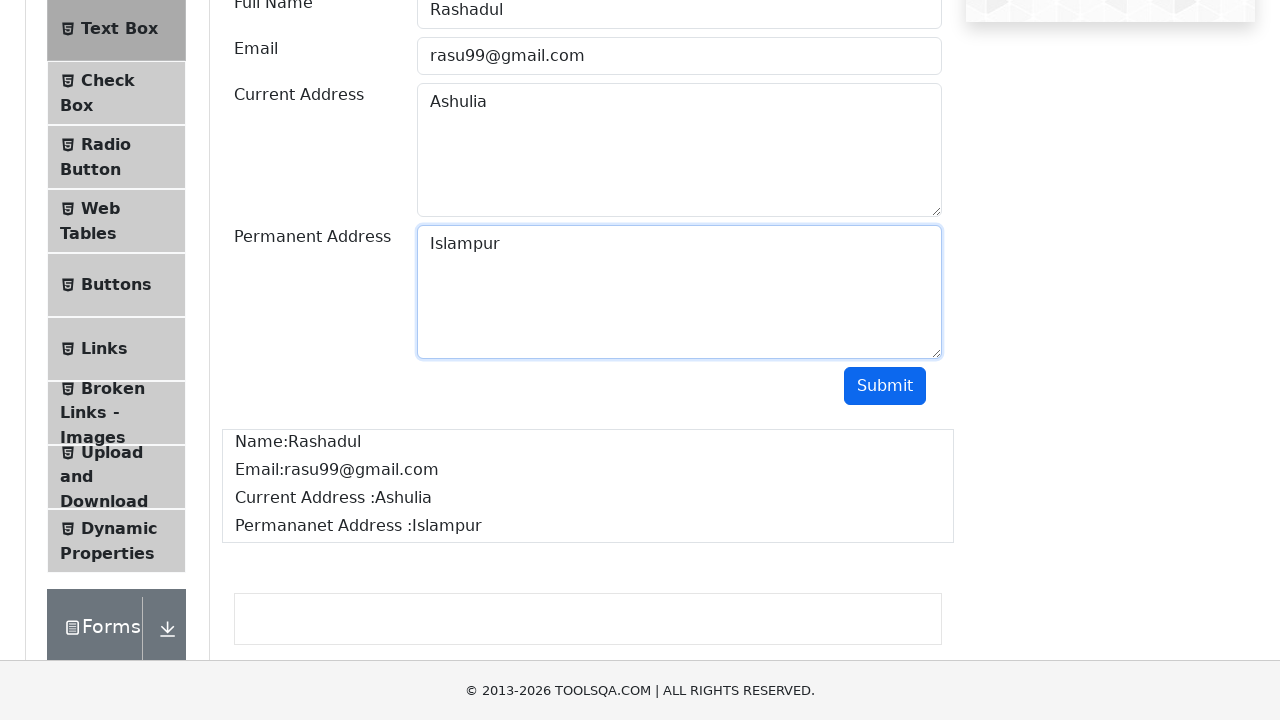

Form submission successful, results output appeared
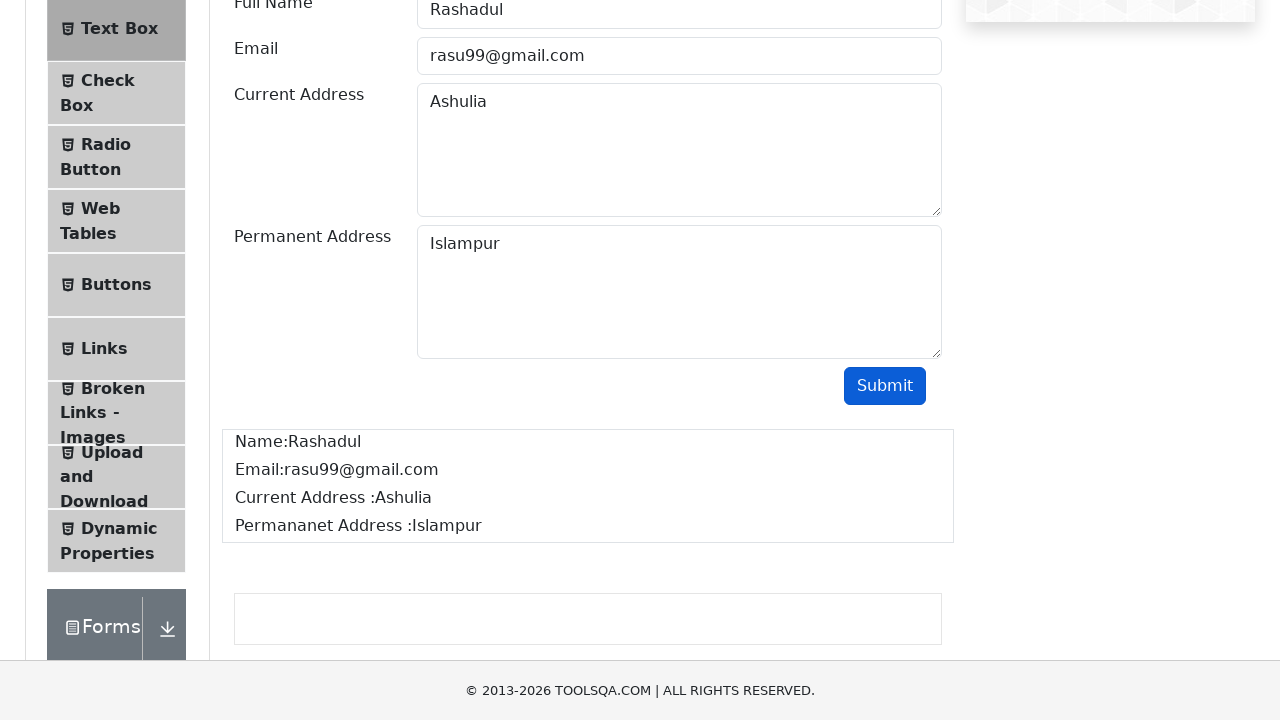

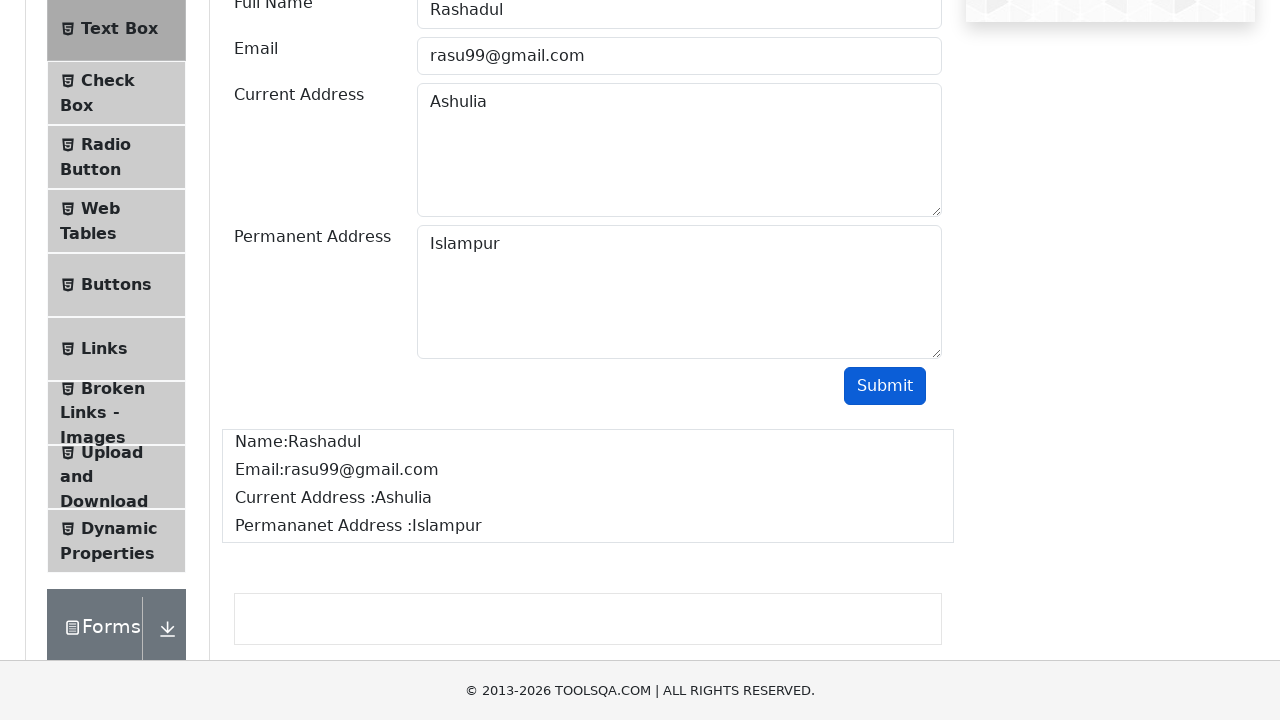